Tests a simplified registration form by filling only the first name field and submitting the form

Starting URL: http://suninjuly.github.io/registration2.html

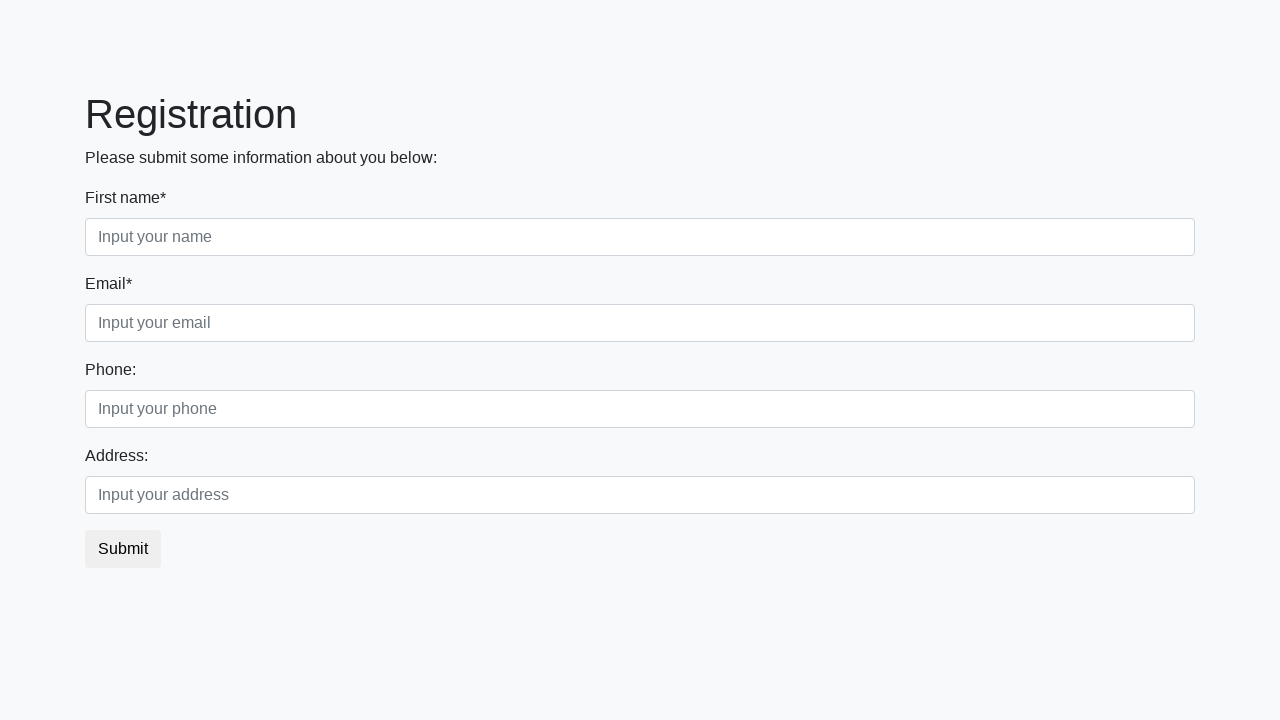

Filled first name field with 'John' on //label[contains(text(),'First name')]/following-sibling::input
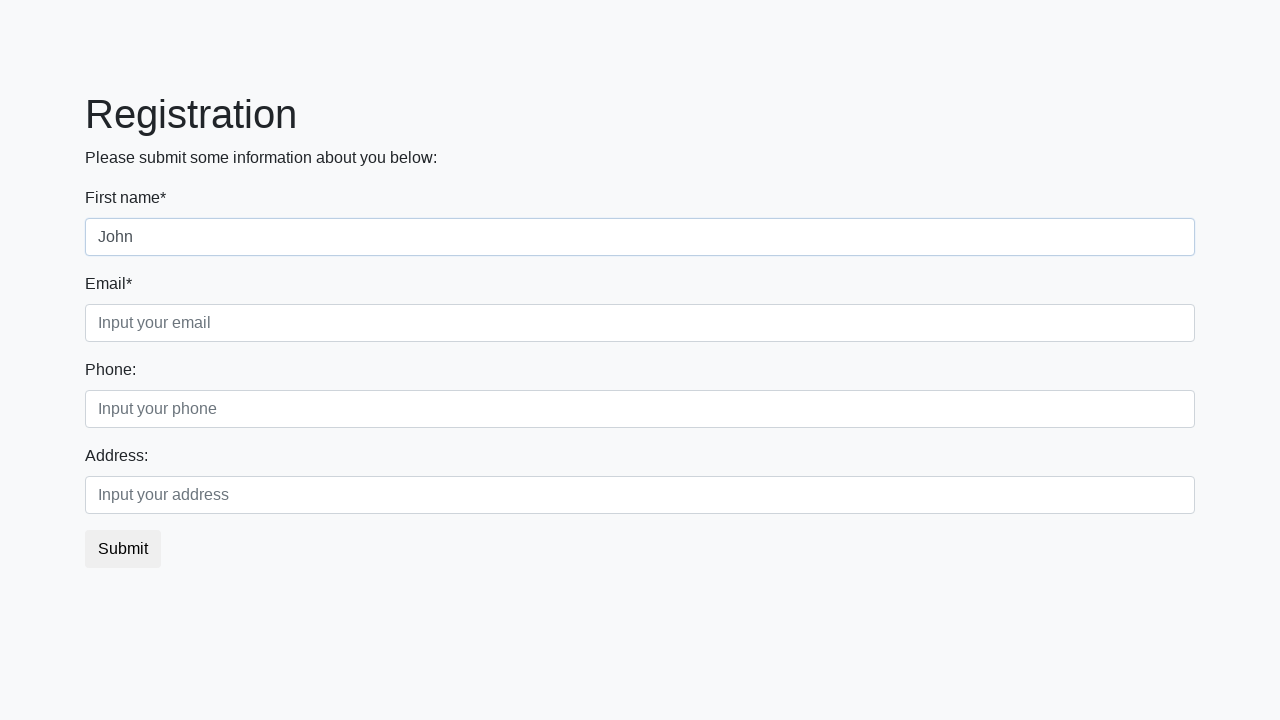

Clicked submit button to submit registration form at (123, 549) on button[type='submit']
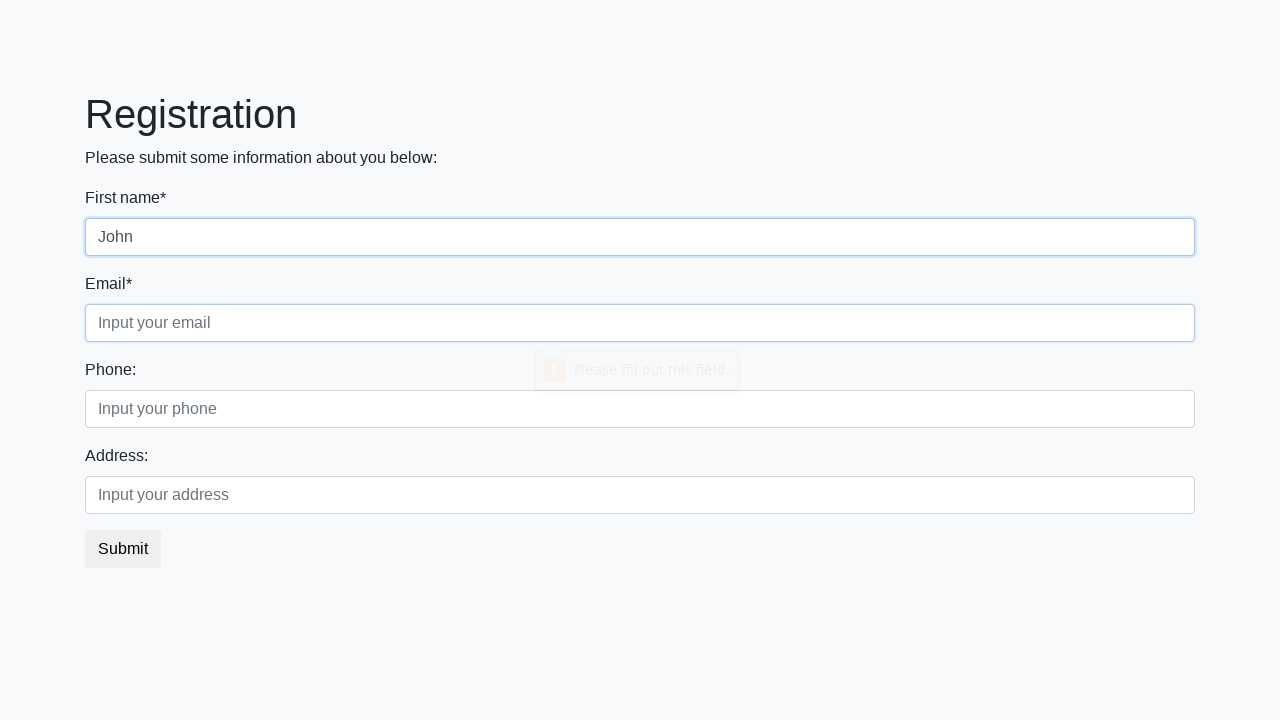

Success message appeared after form submission
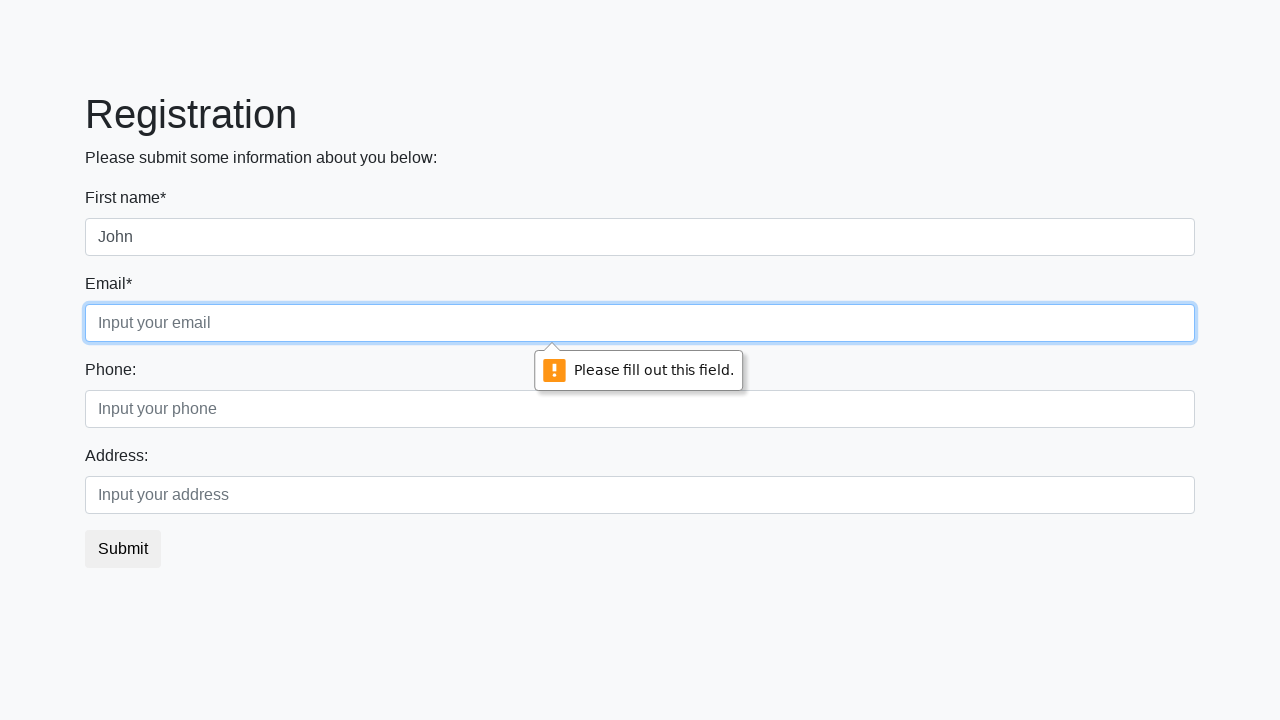

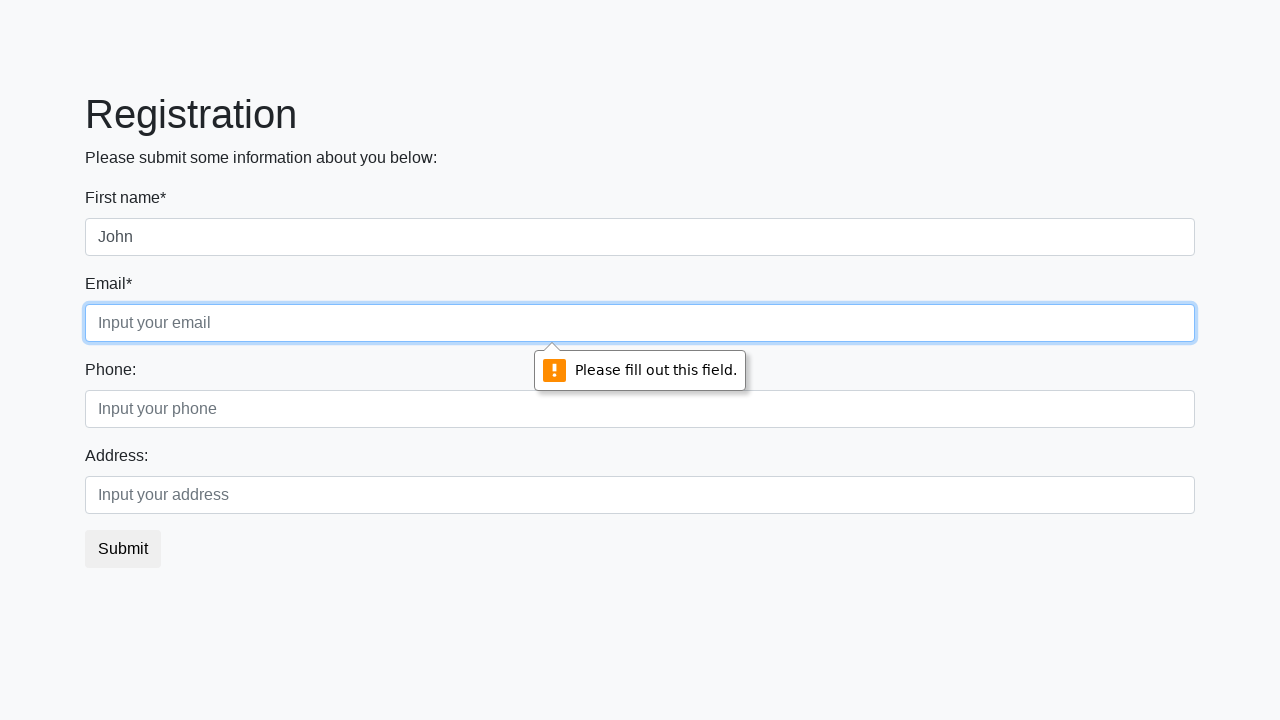